Opens the Harrow Council website, maximizes the browser window, and retrieves the page title

Starting URL: https://www.harrow.gov.uk/

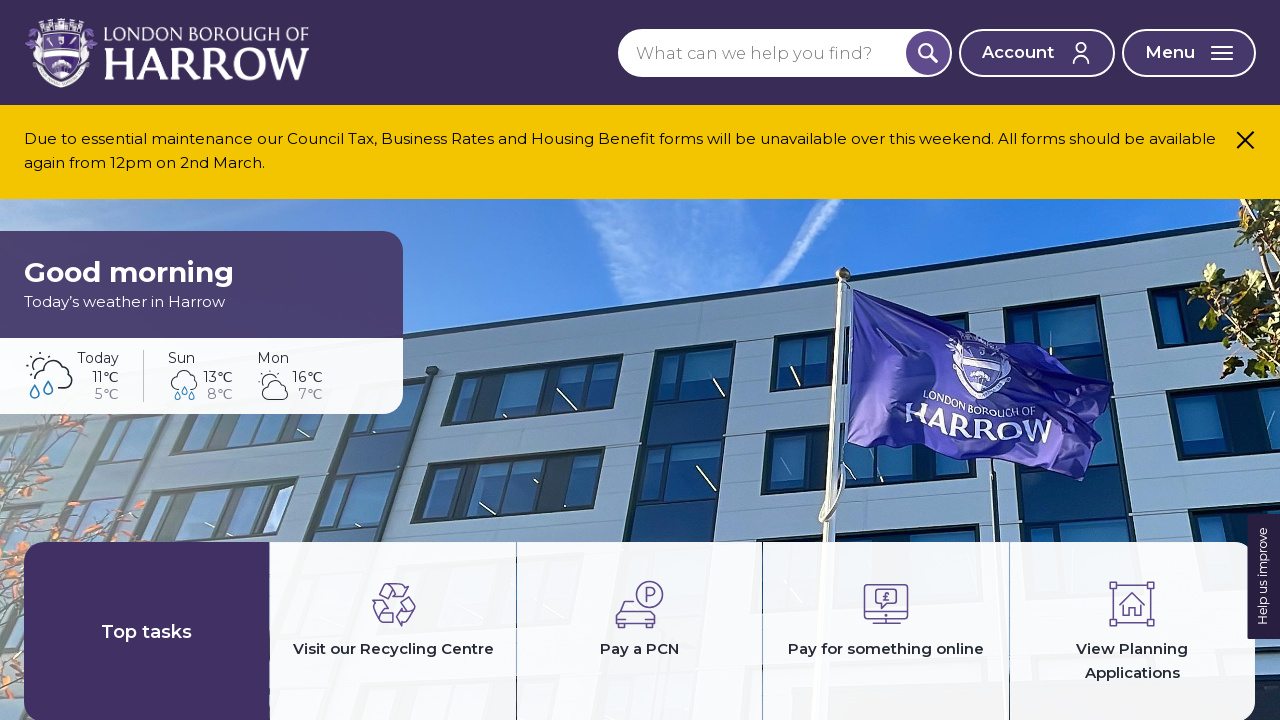

Set viewport size to 1920x1080
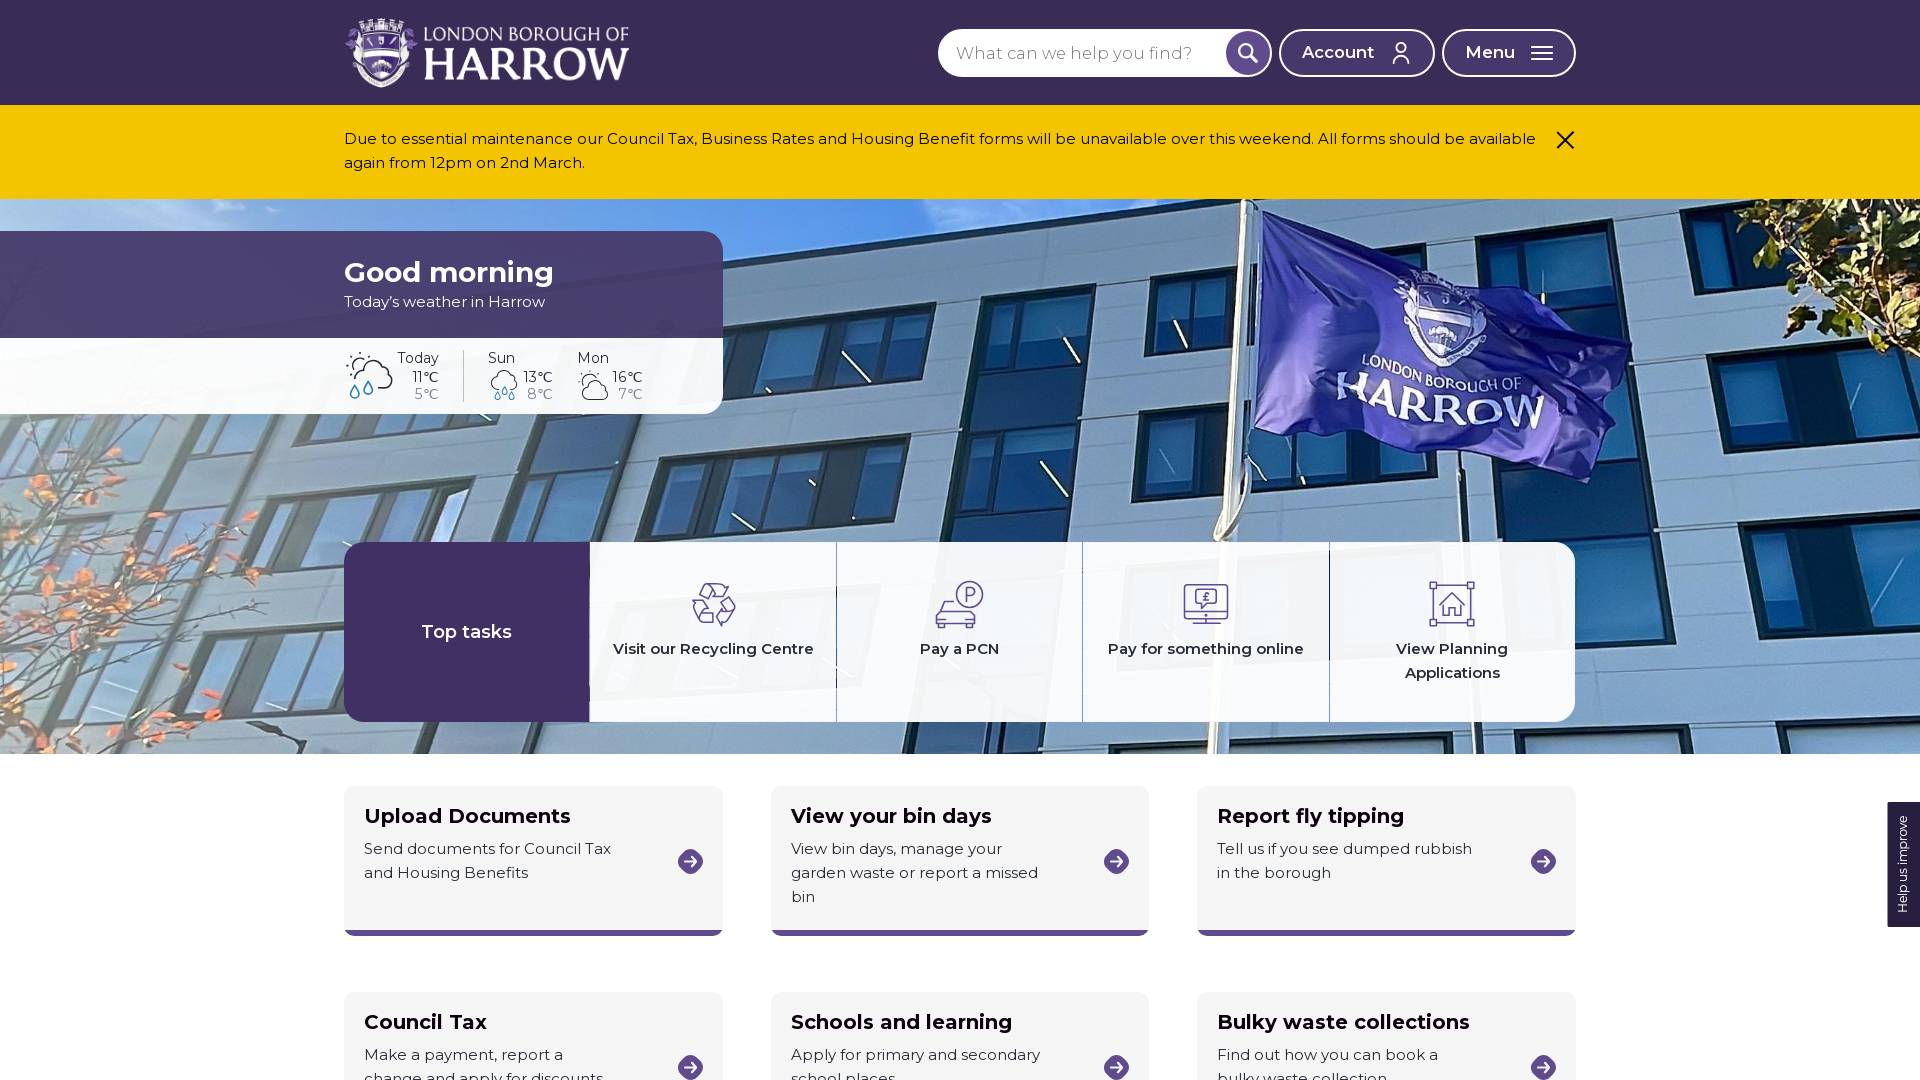

Harrow Council website loaded (domcontentloaded state reached)
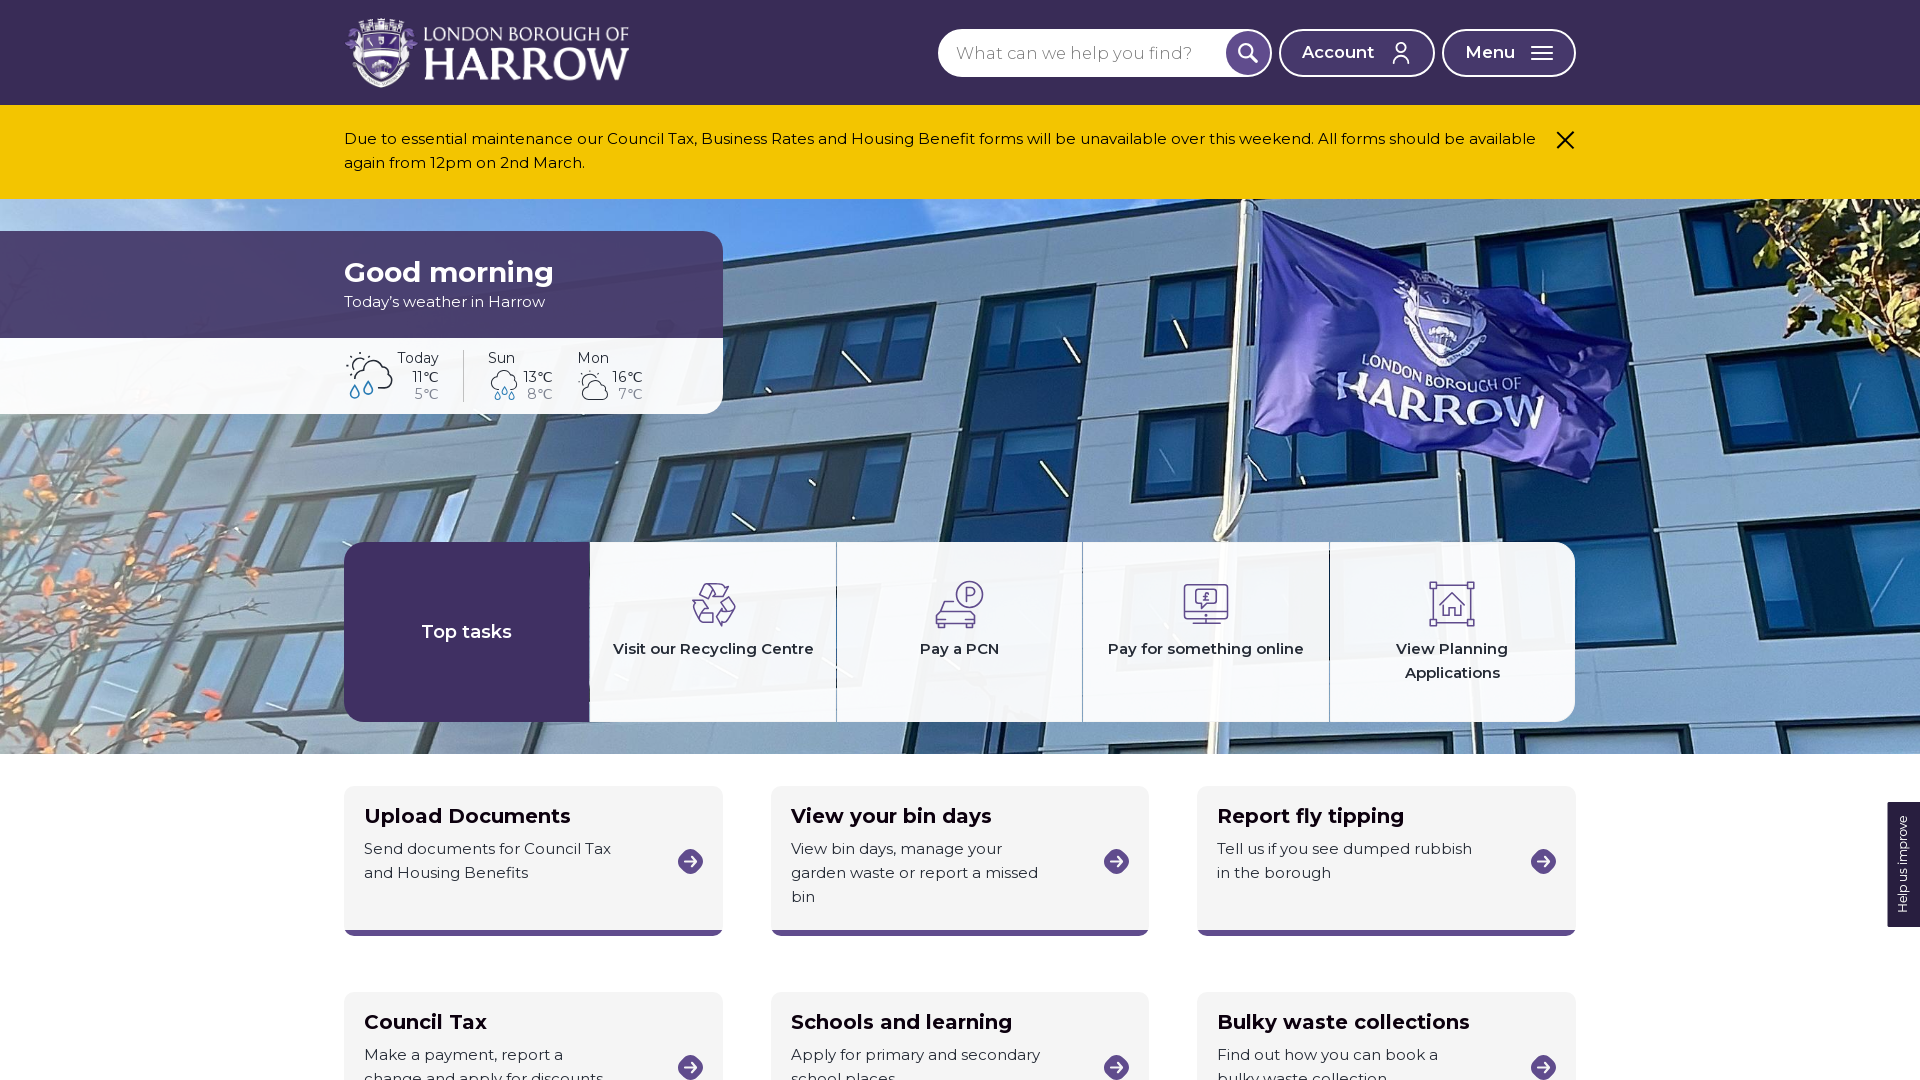

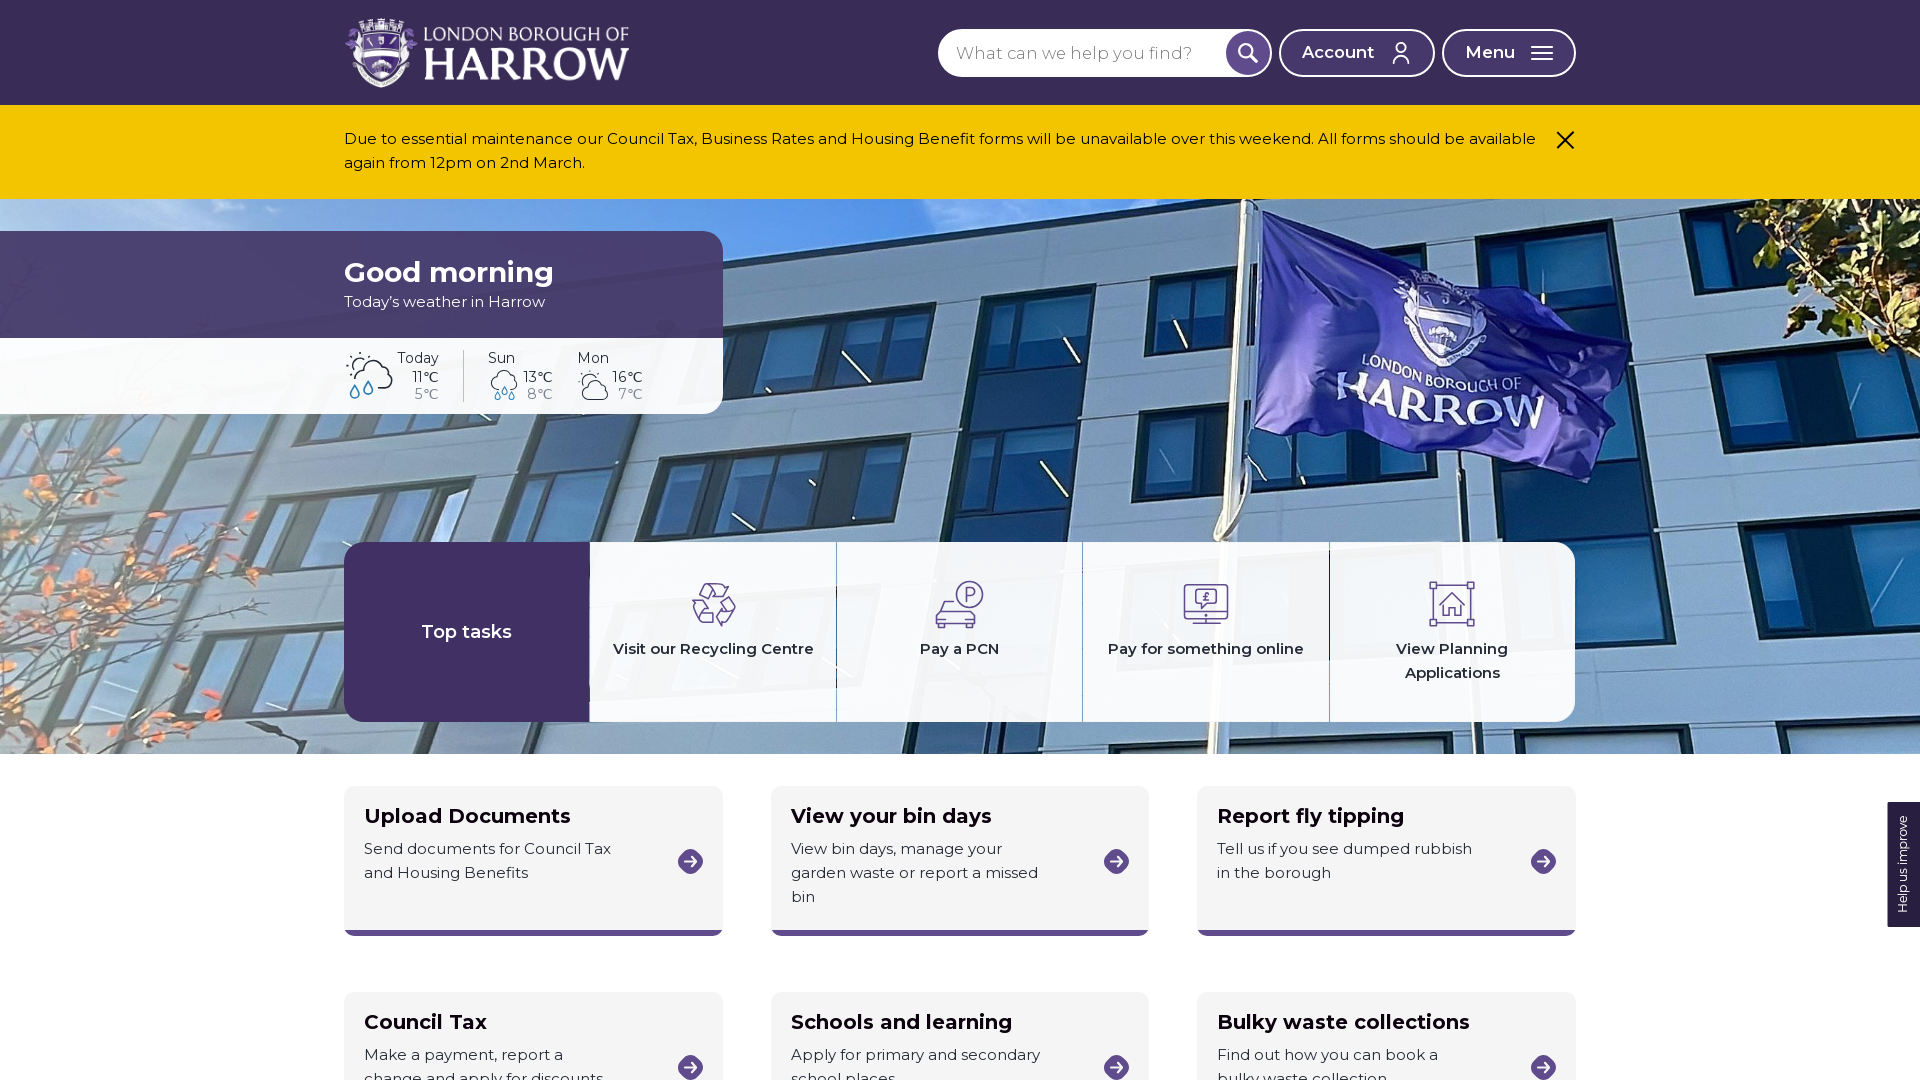